Solves a math problem by reading a value, calculating its result using a formula, and submitting the answer along with checkbox selections

Starting URL: http://suninjuly.github.io/math.html

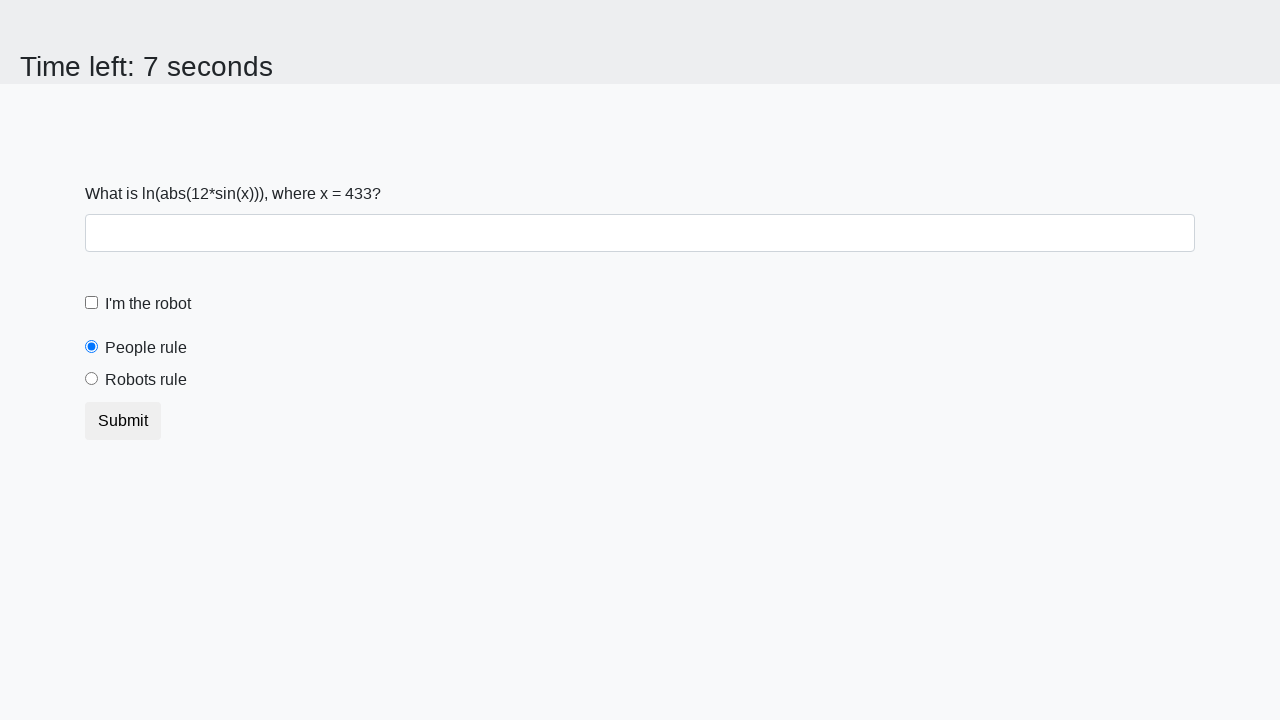

Located the input value element
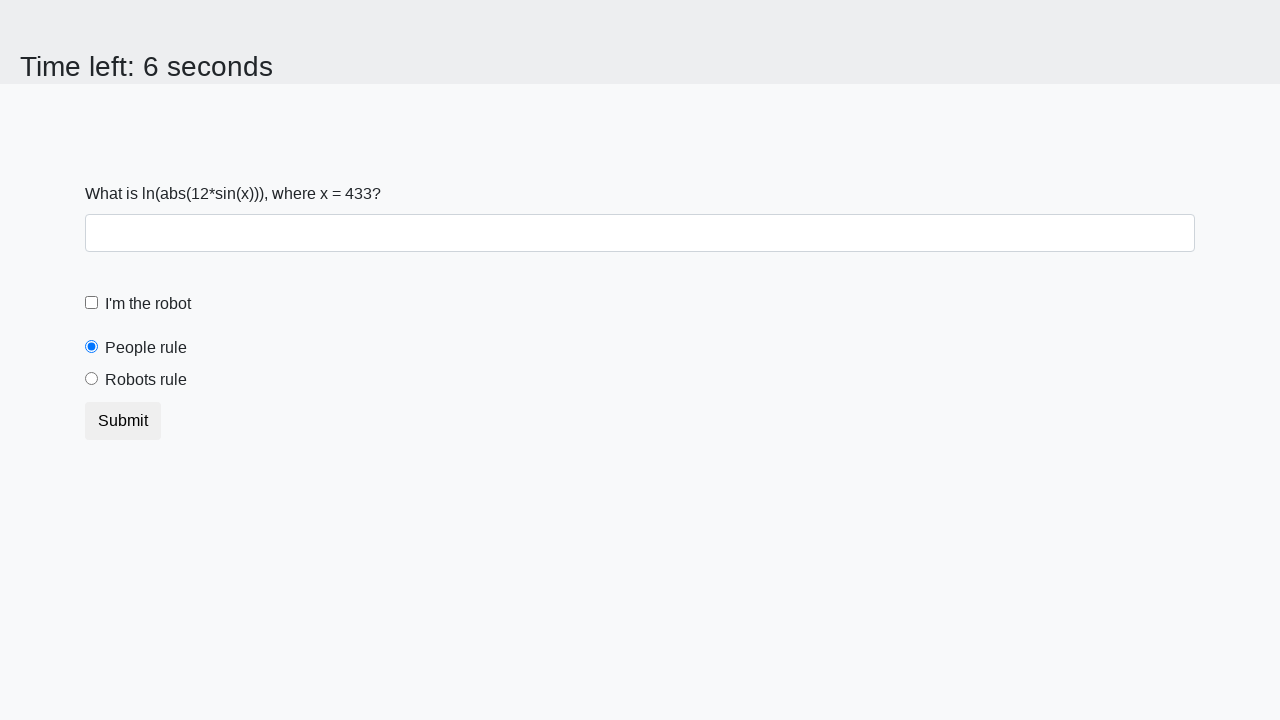

Read x value from page: 433
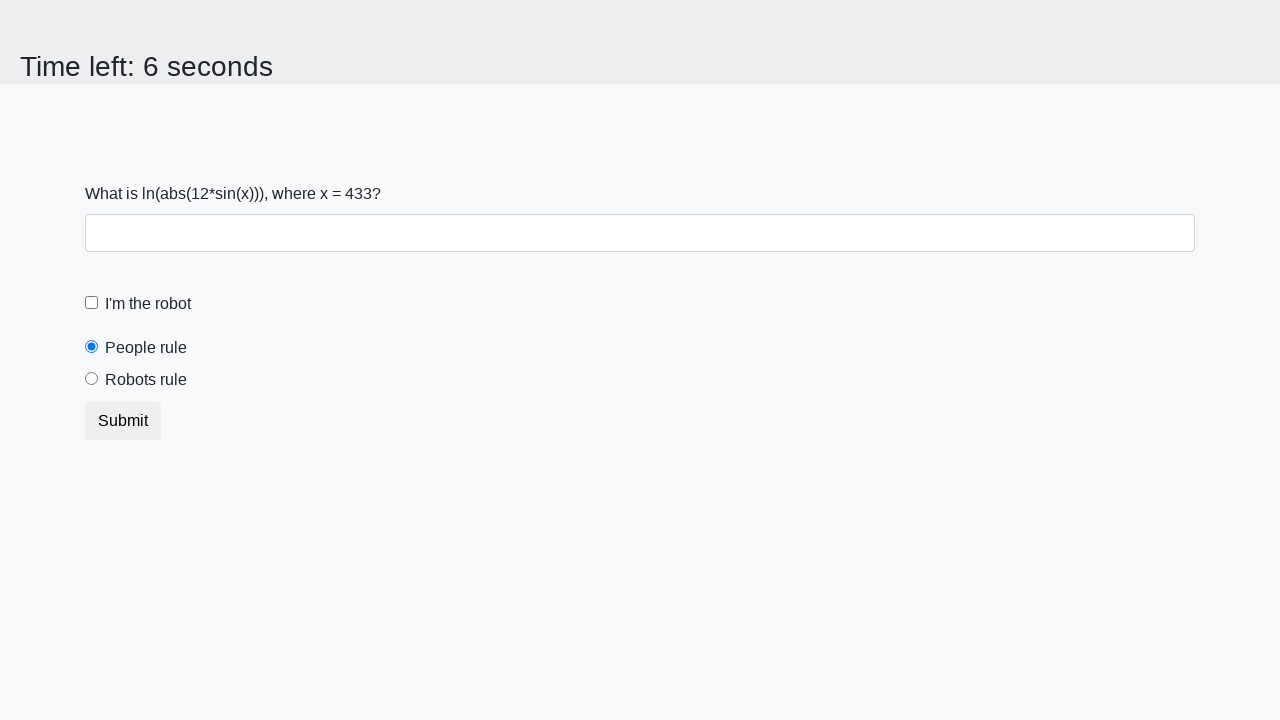

Calculated result using formula: y = 1.8192824098963587
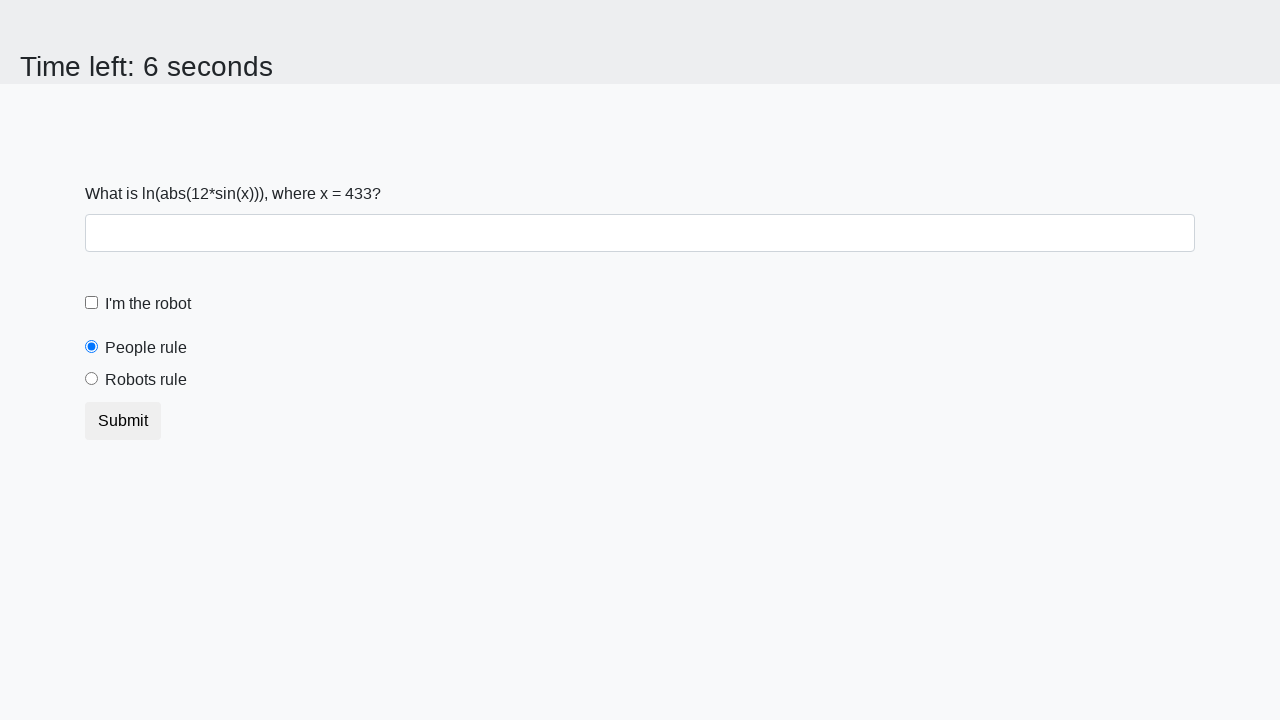

Filled answer field with calculated result on #answer
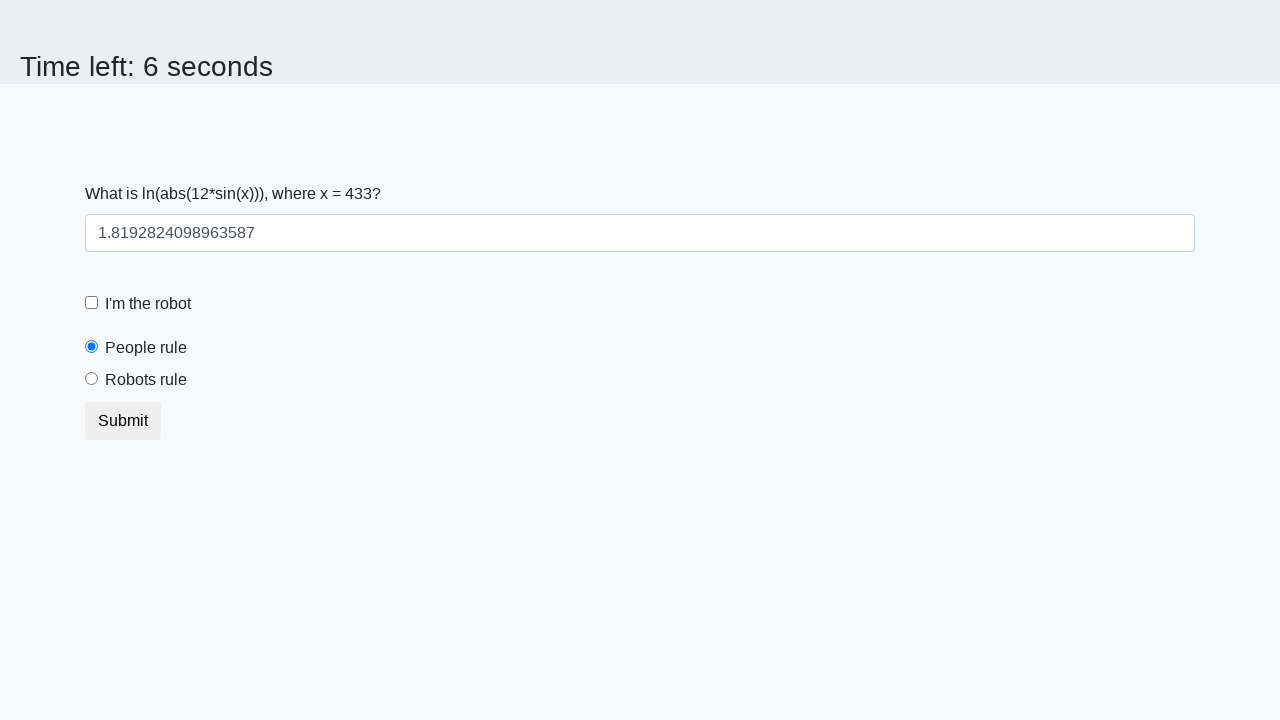

Clicked robot checkbox at (92, 303) on #robotCheckbox
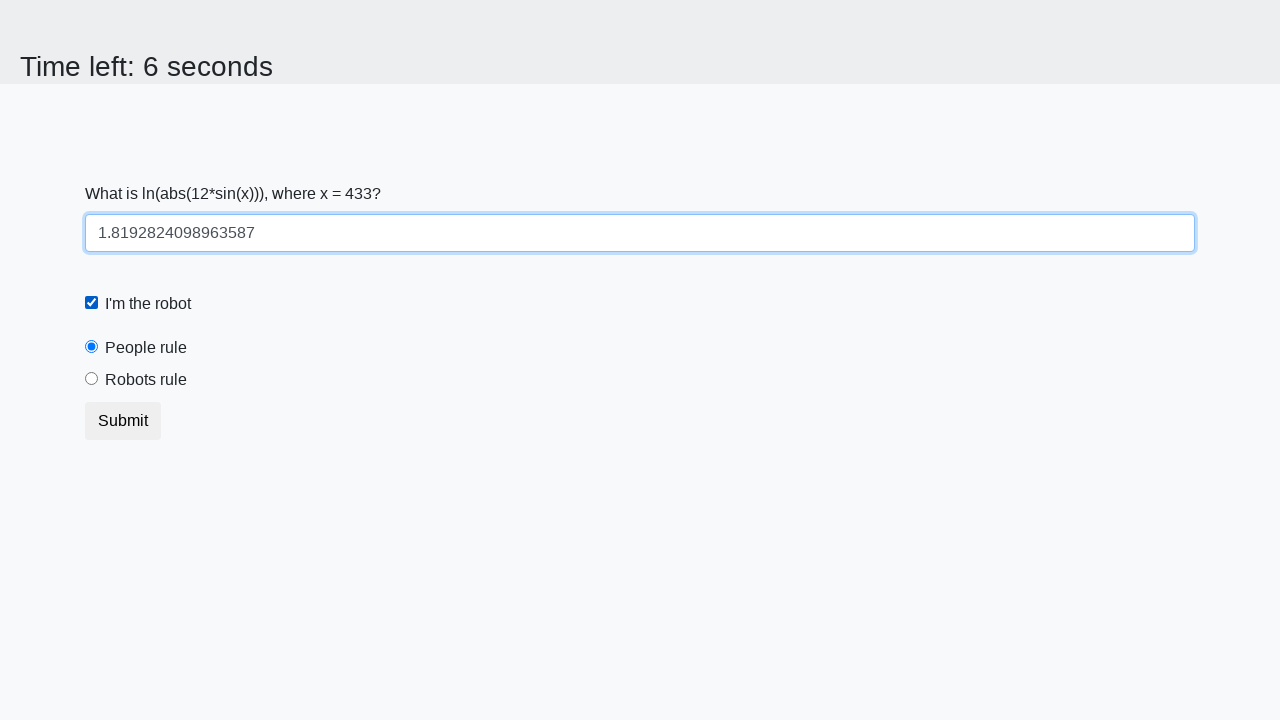

Clicked robots rule radio button at (92, 379) on #robotsRule
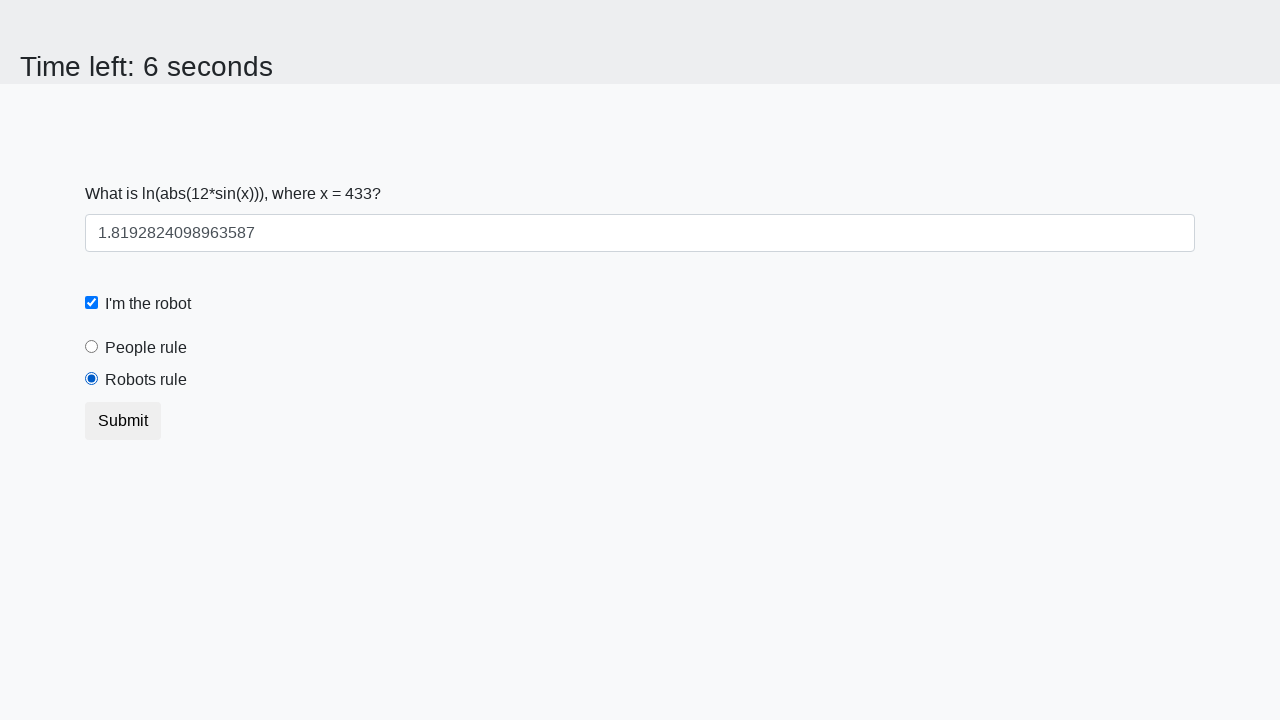

Clicked submit button to complete the form at (123, 421) on .btn
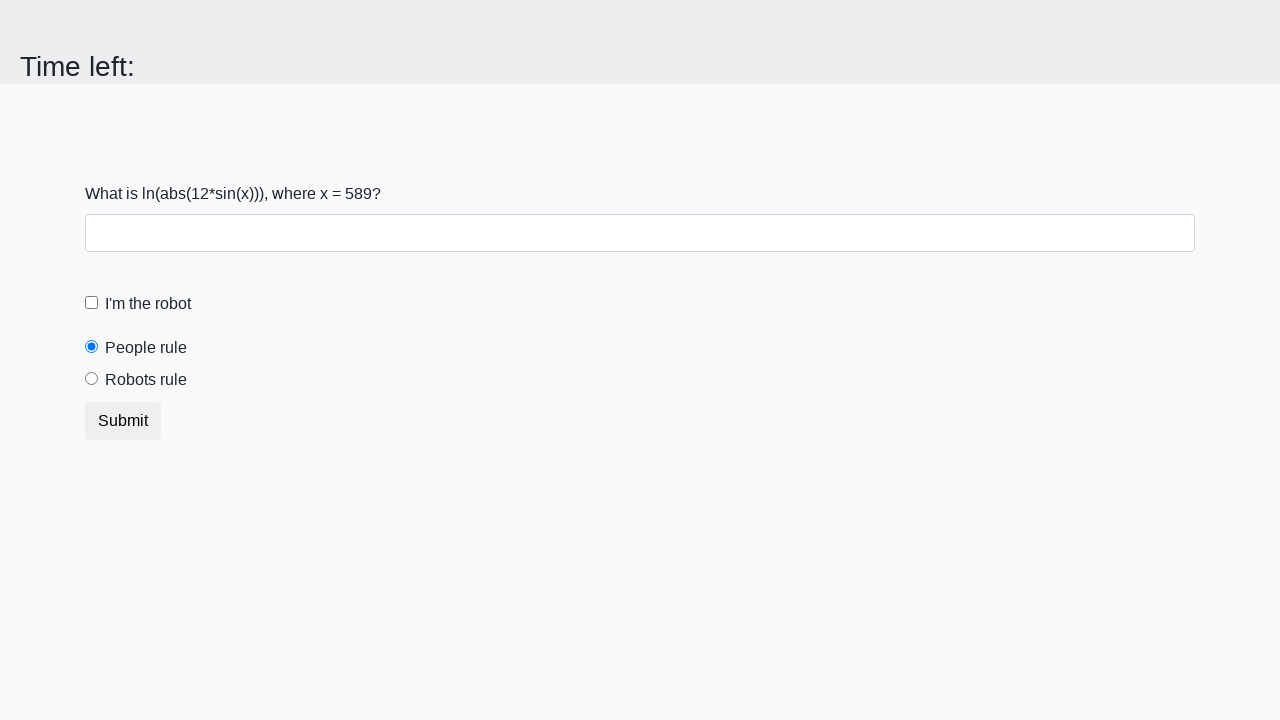

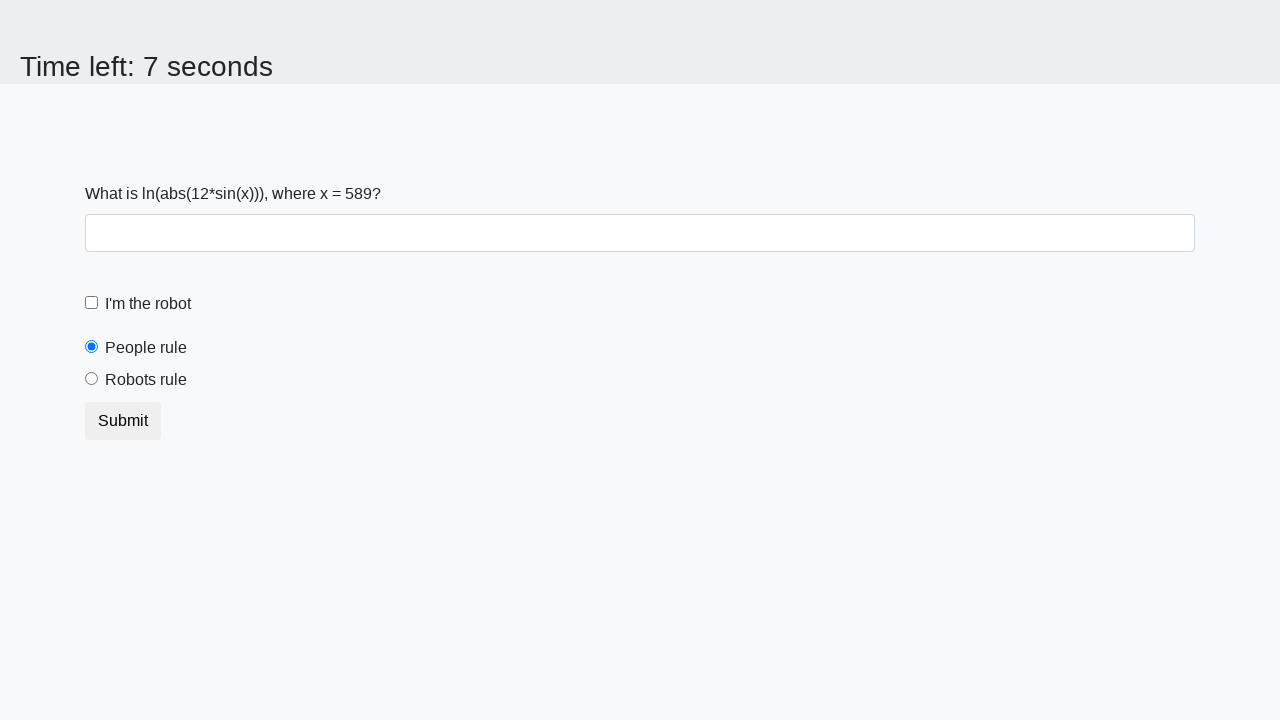